Tests infinite scrolling functionality by scrolling to the last paragraph and waiting for more content to load

Starting URL: https://bonigarcia.dev/selenium-webdriver-java/infinite-scroll.html

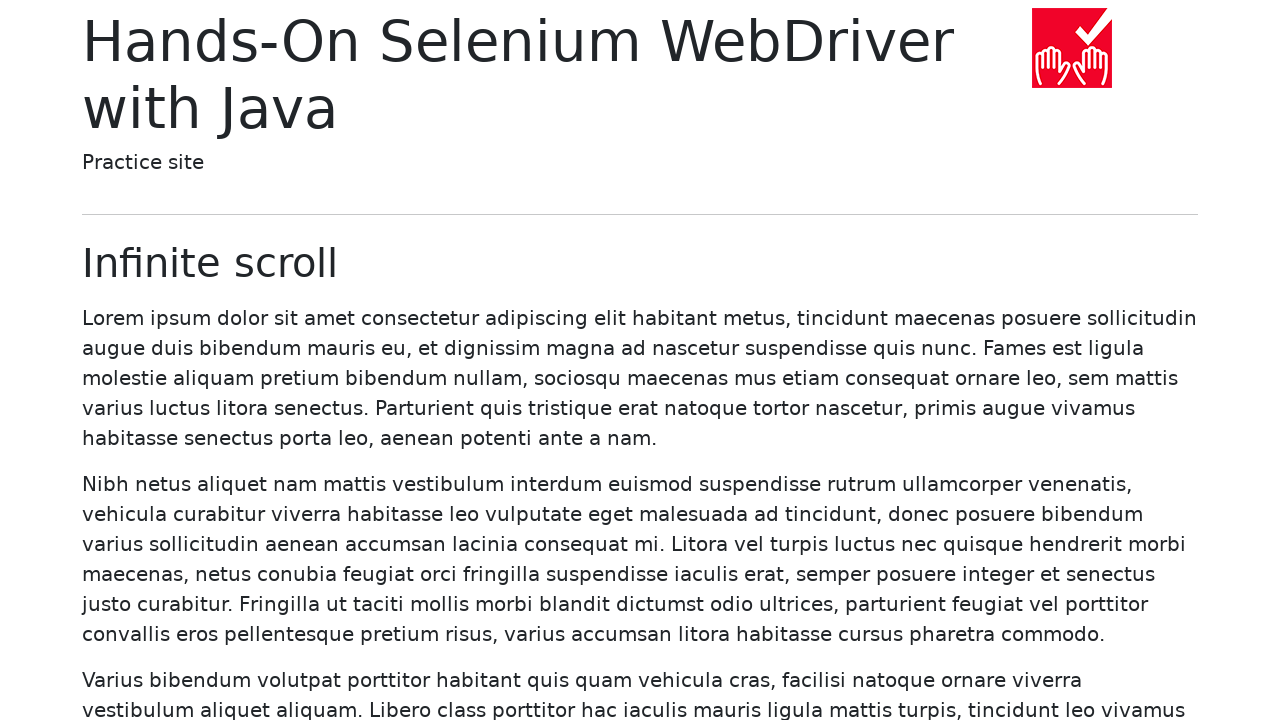

Initial paragraphs loaded on infinite scroll page
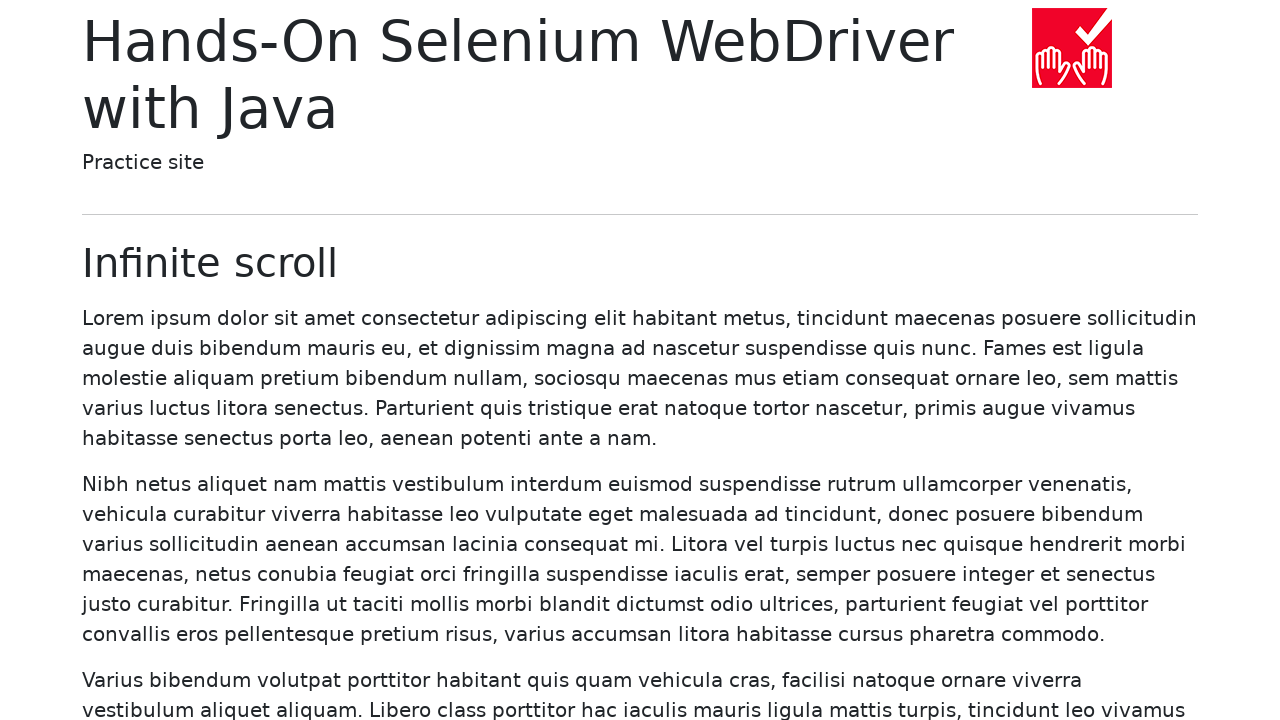

Retrieved initial paragraph count: 20 paragraphs
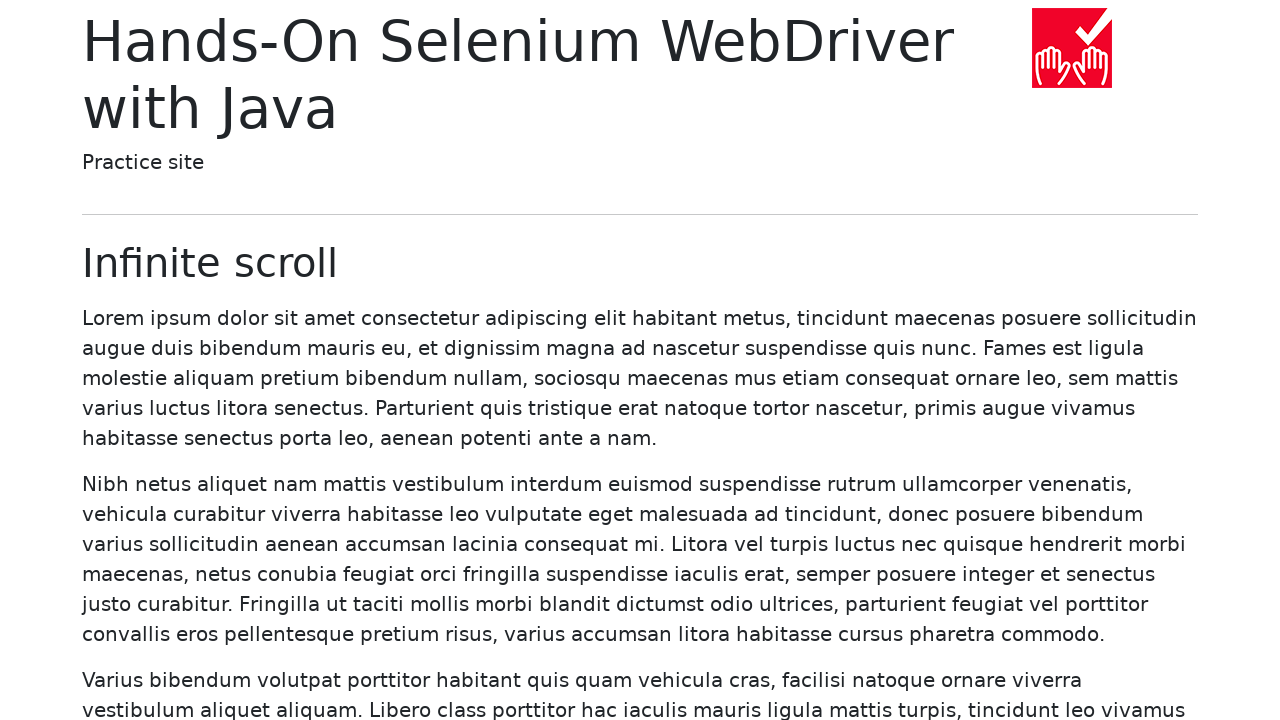

Scrolled to last paragraph (paragraph 20)
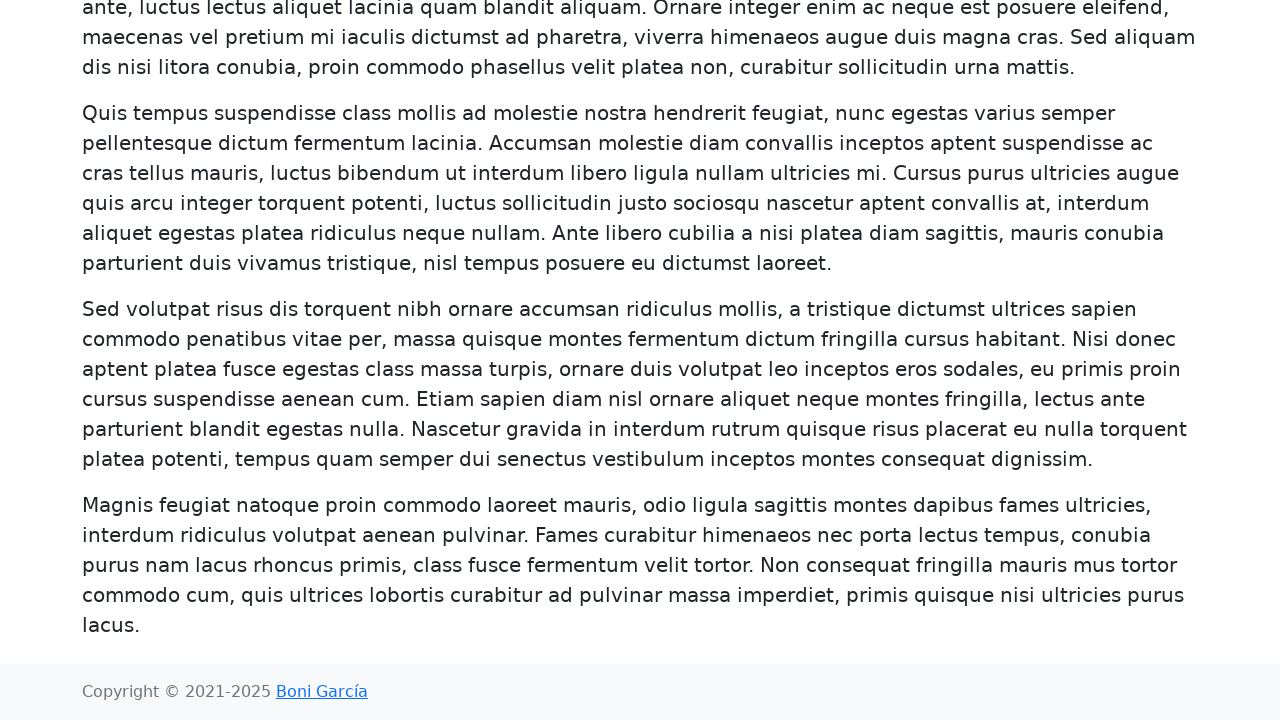

Additional paragraphs loaded after scrolling (more than 20 paragraphs now visible)
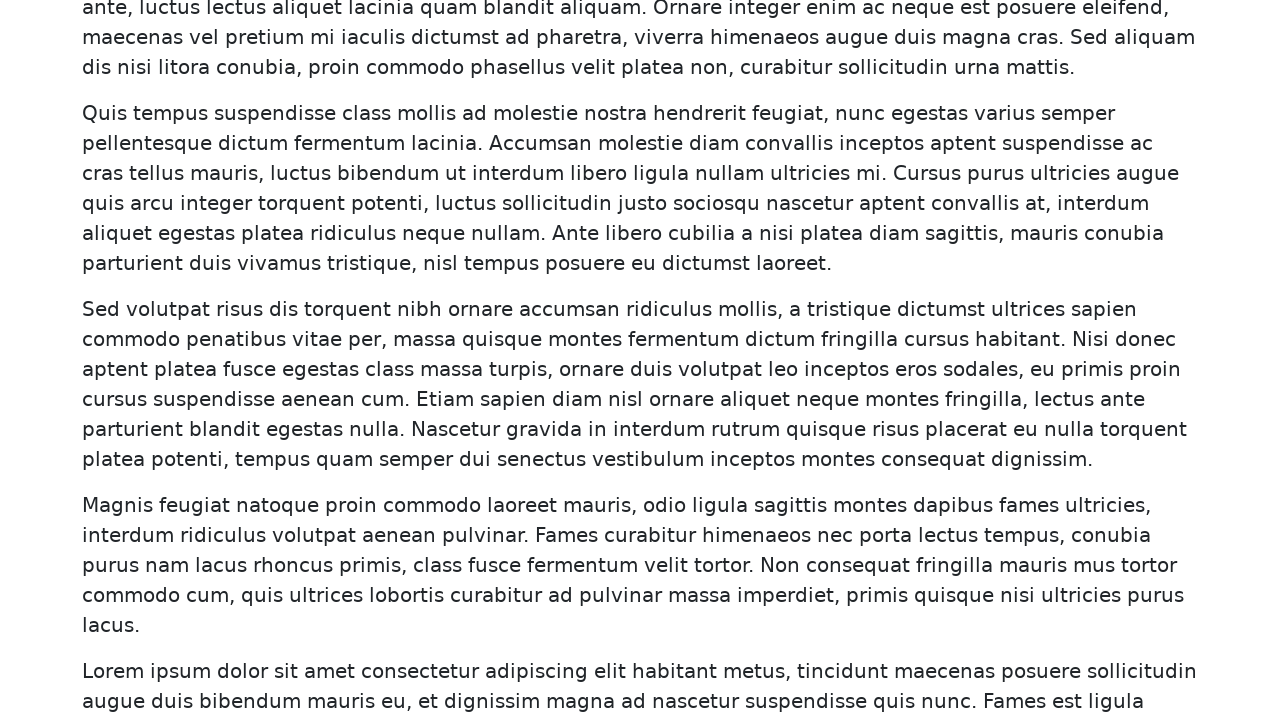

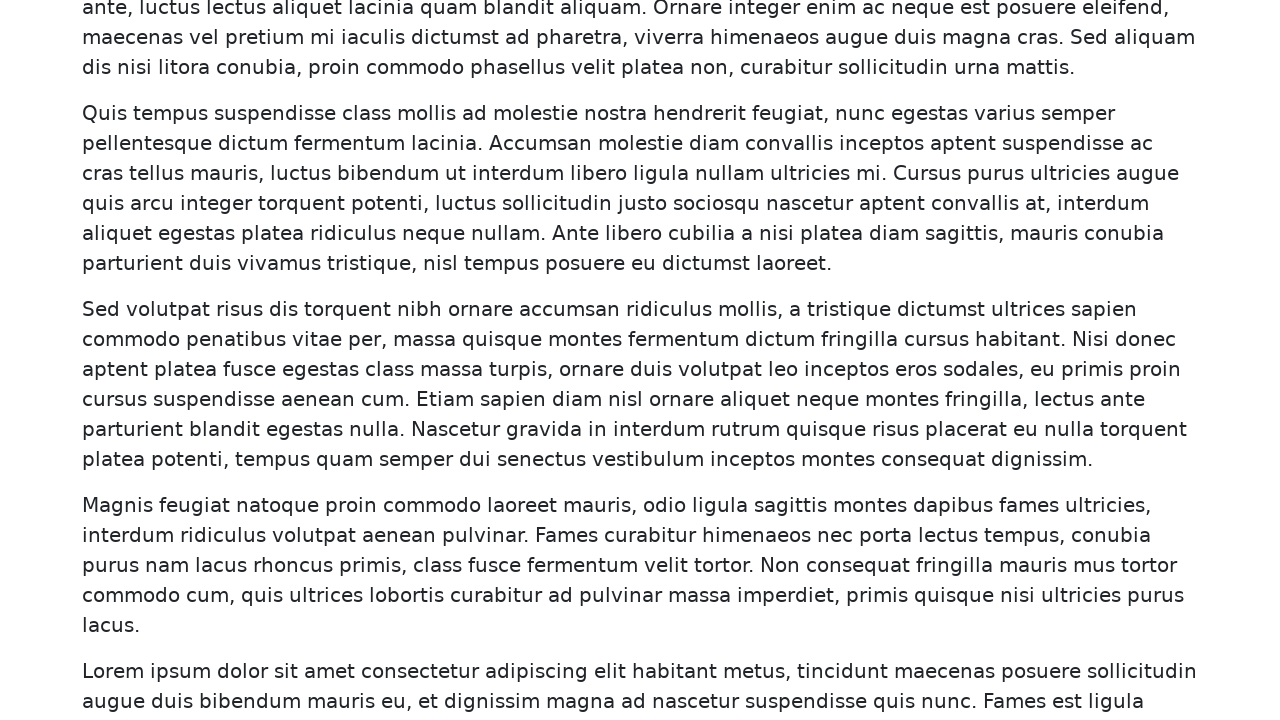